Tests window handling functionality by opening new windows, switching between them, performing actions in child windows, and closing multiple windows

Starting URL: https://www.leafground.com/window.xhtml

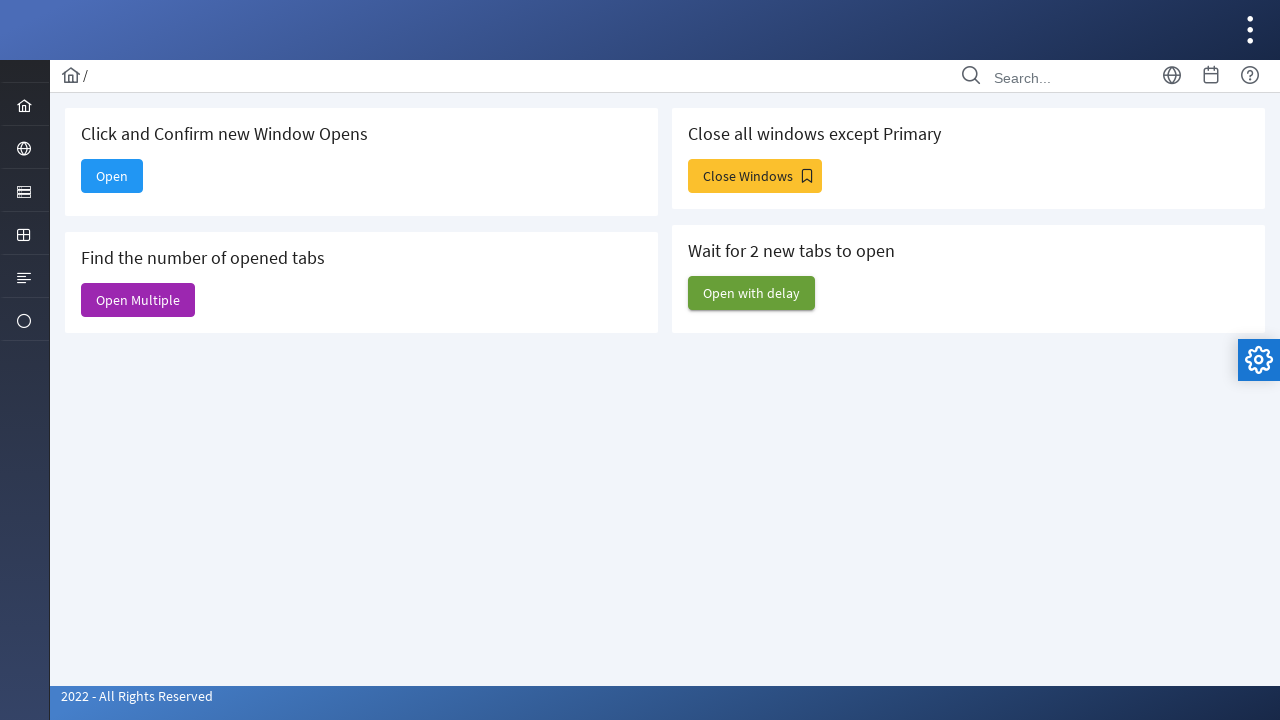

Stored reference to main window/tab
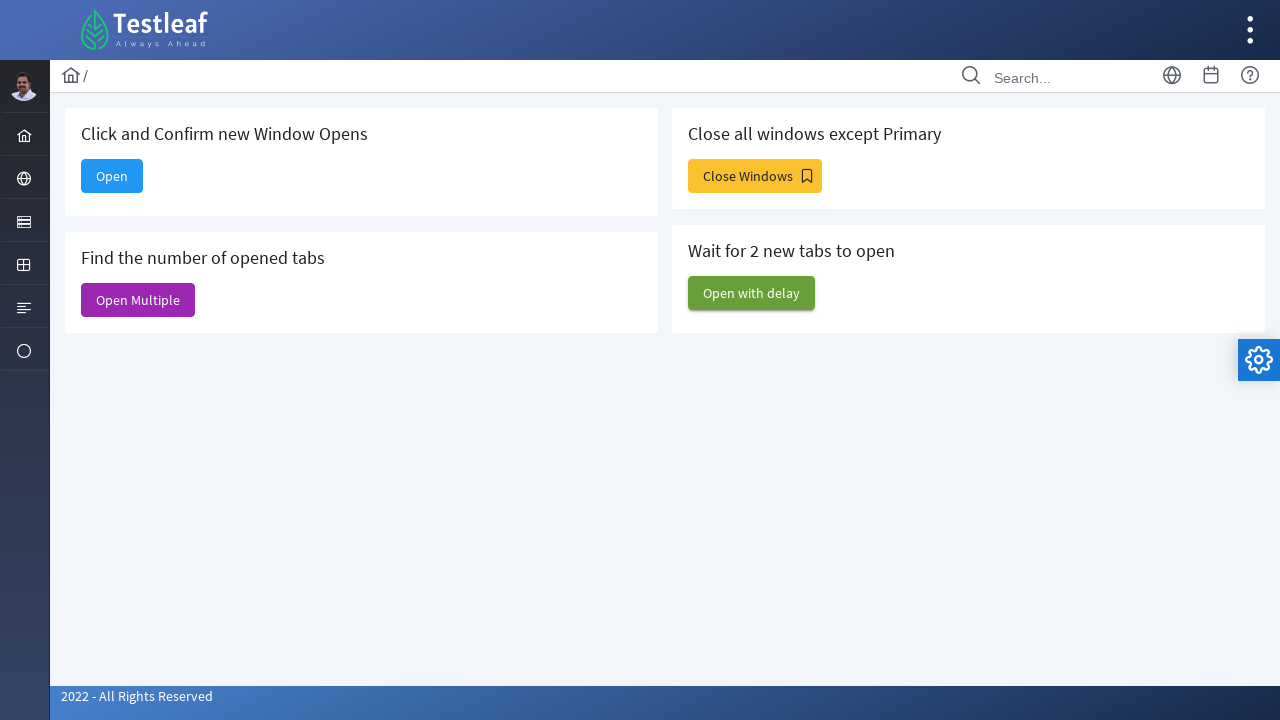

Clicked button to open new window at (112, 176) on xpath=//*[@id="j_idt88:new"]/span
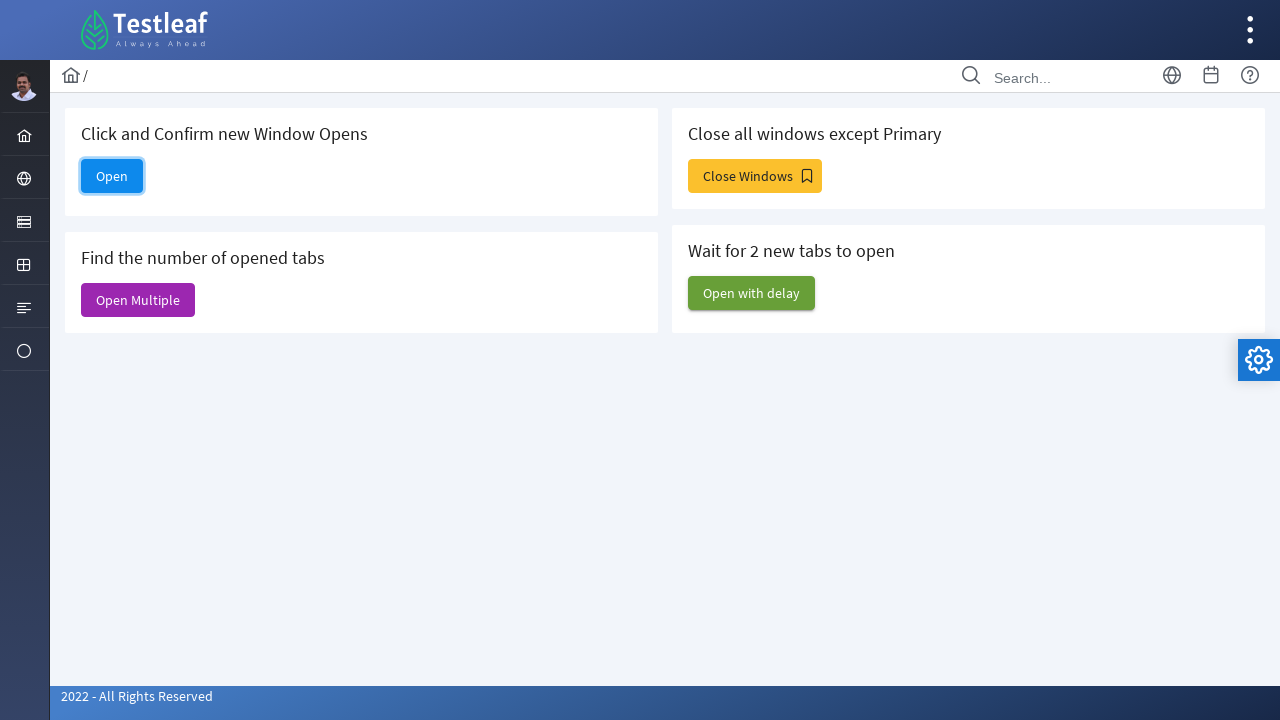

New window opened and loaded
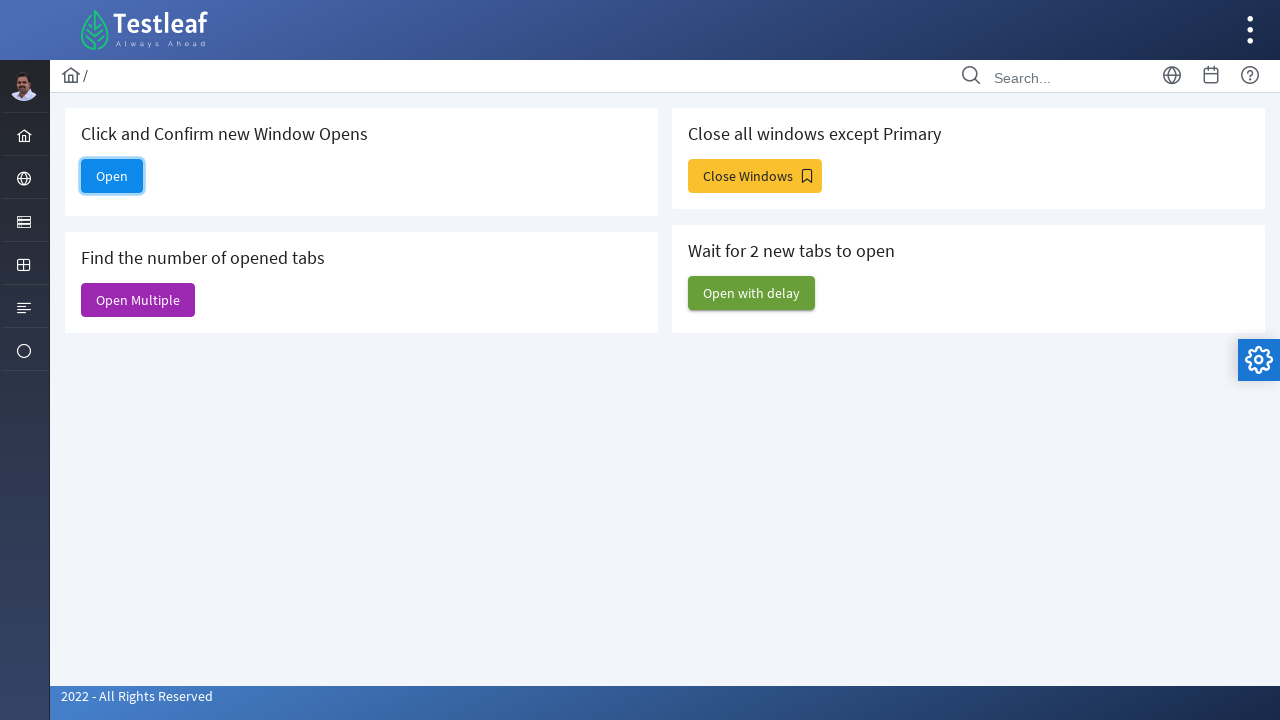

Clicked menu item in new window at (24, 179) on xpath=//*[@id="menuform:j_idt39"]/a/i[1]
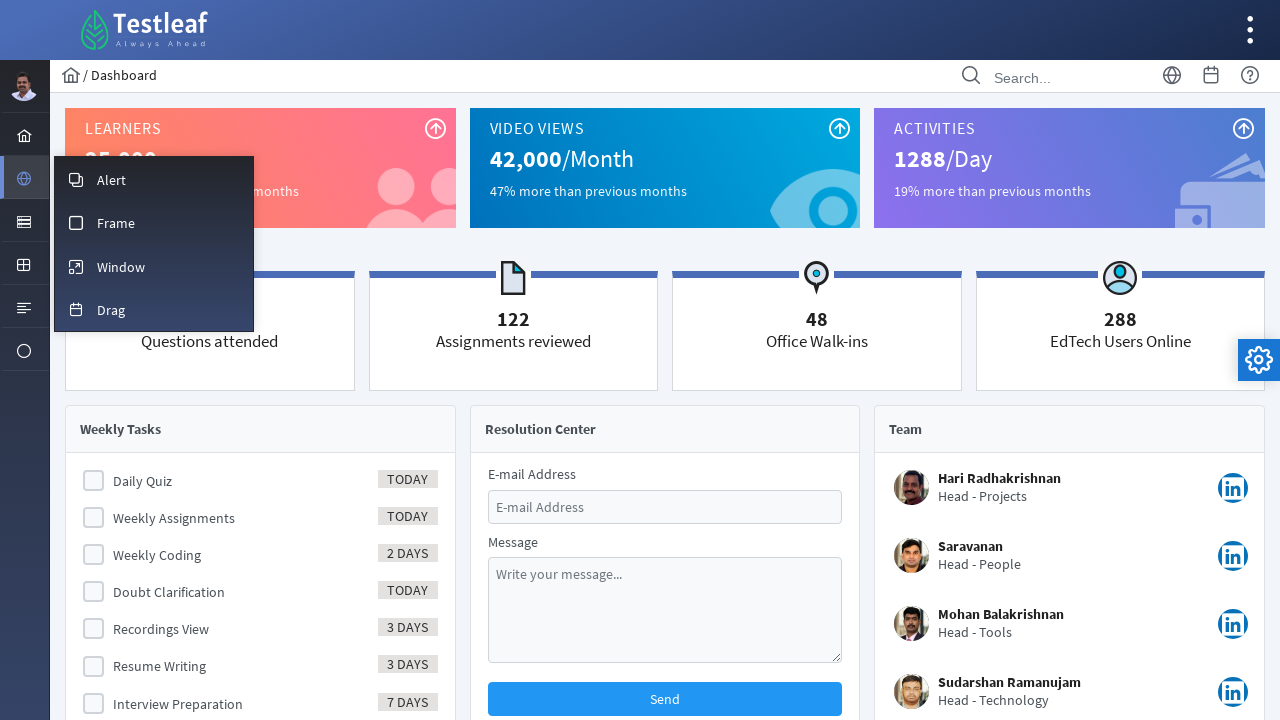

Clicked window menu option in new window at (154, 266) on xpath=//*[@id="menuform:m_window"]/a
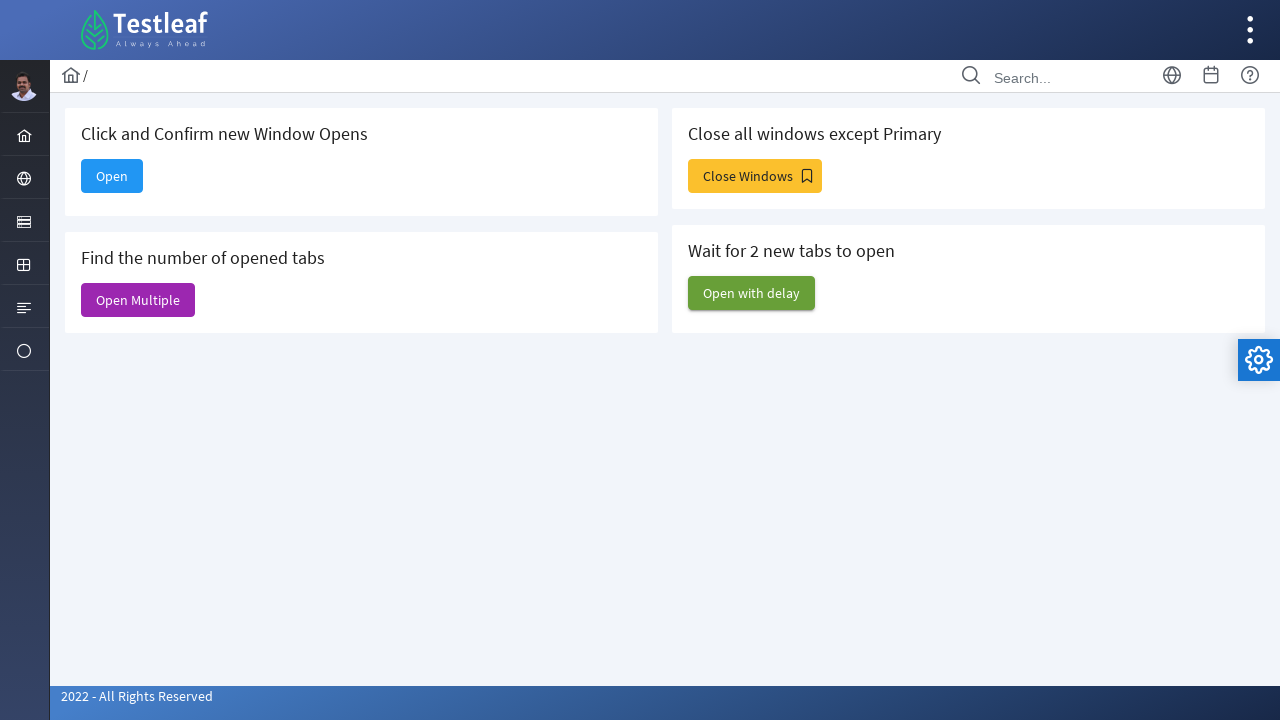

Closed the new window
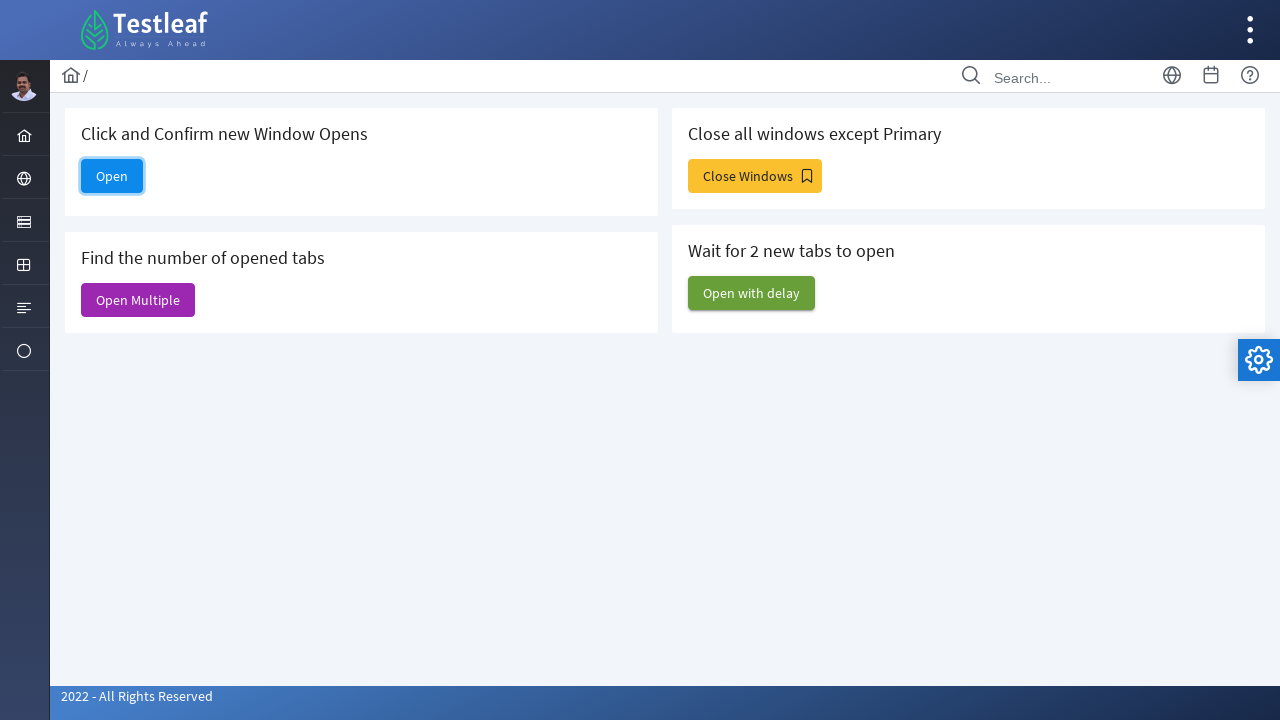

Clicked button to open multiple windows at (138, 300) on xpath=//*[@id="j_idt88:j_idt91"]/span
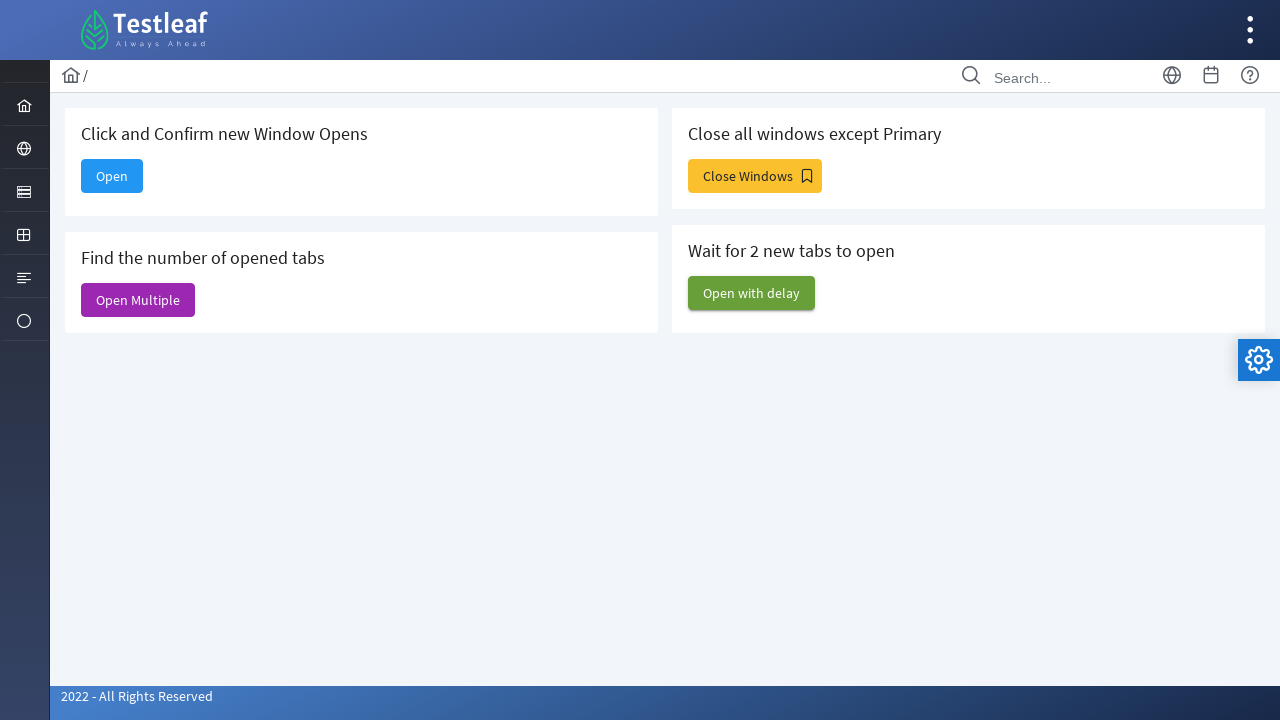

Waited for multiple windows to open
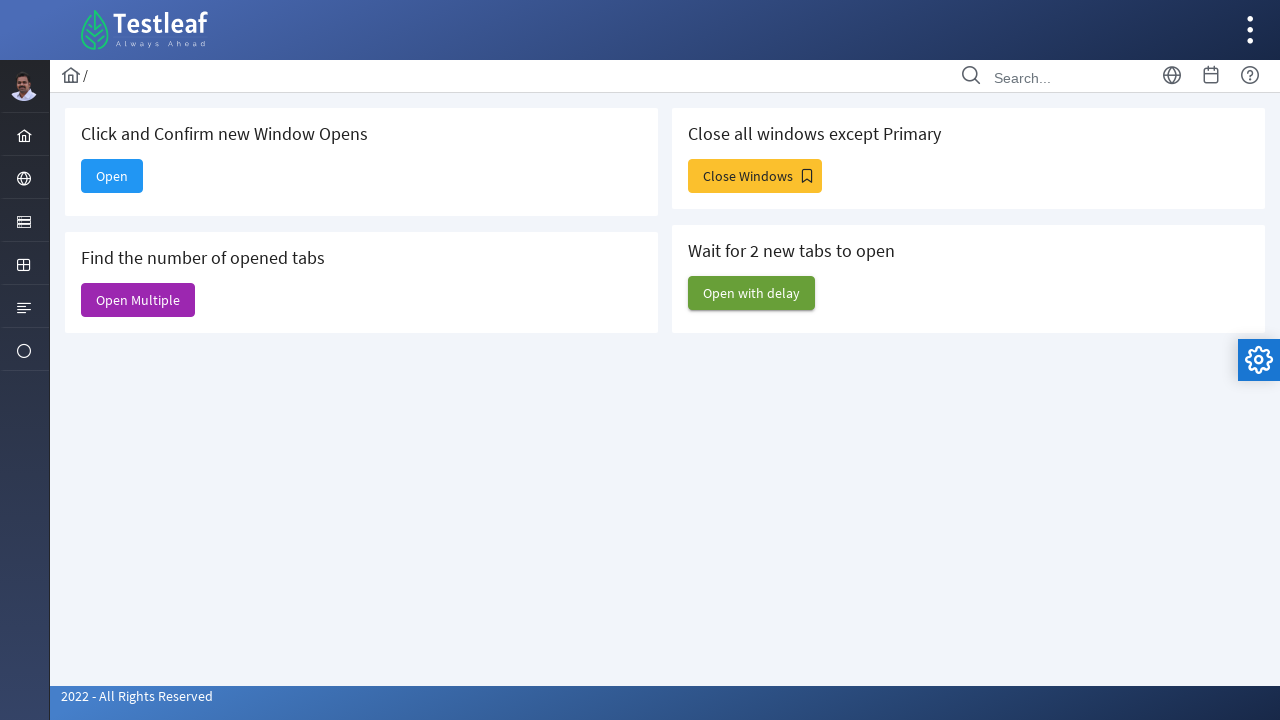

Clicked button to close multiple windows at (755, 176) on xpath=//*[@id="j_idt88:j_idt93"]/span[2]
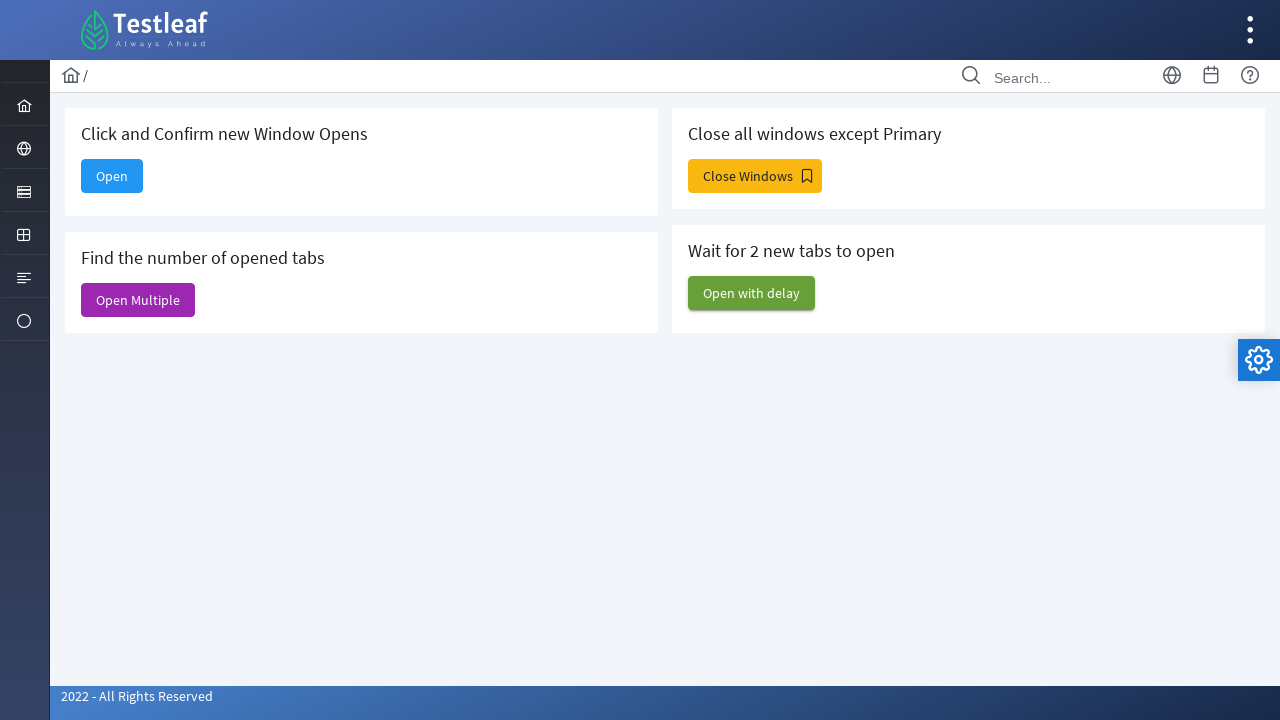

Closed all windows except main window
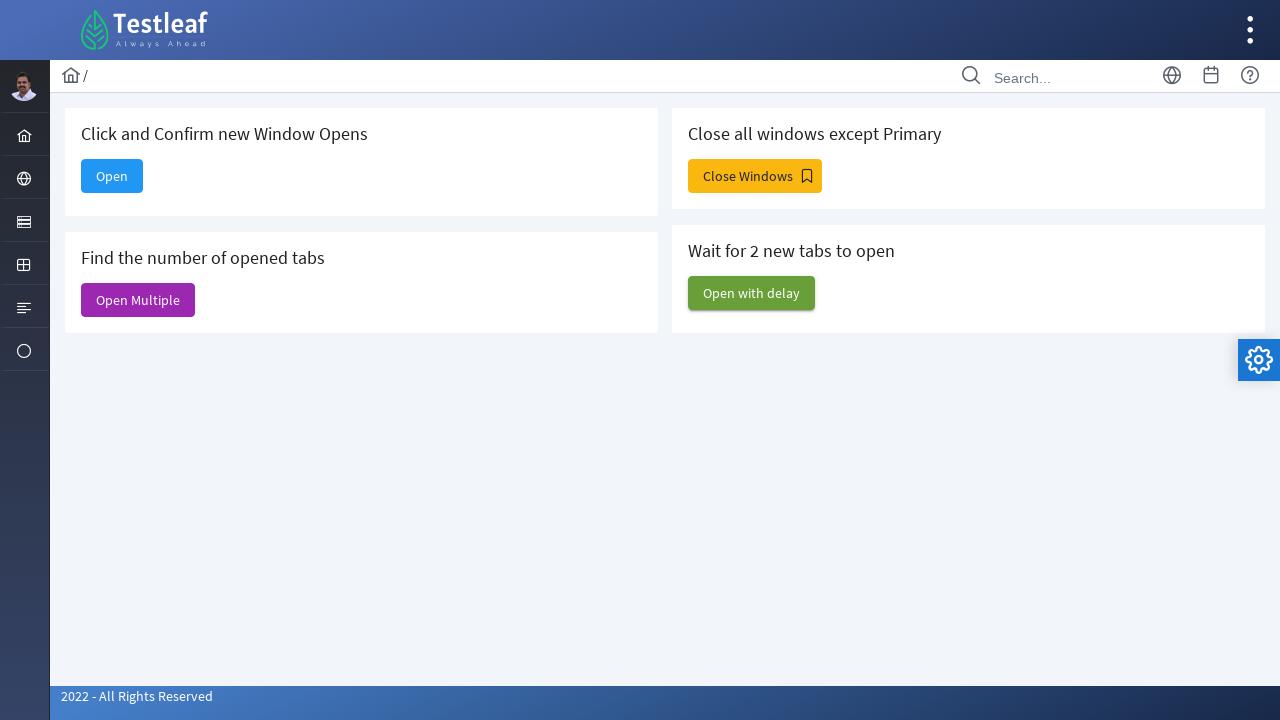

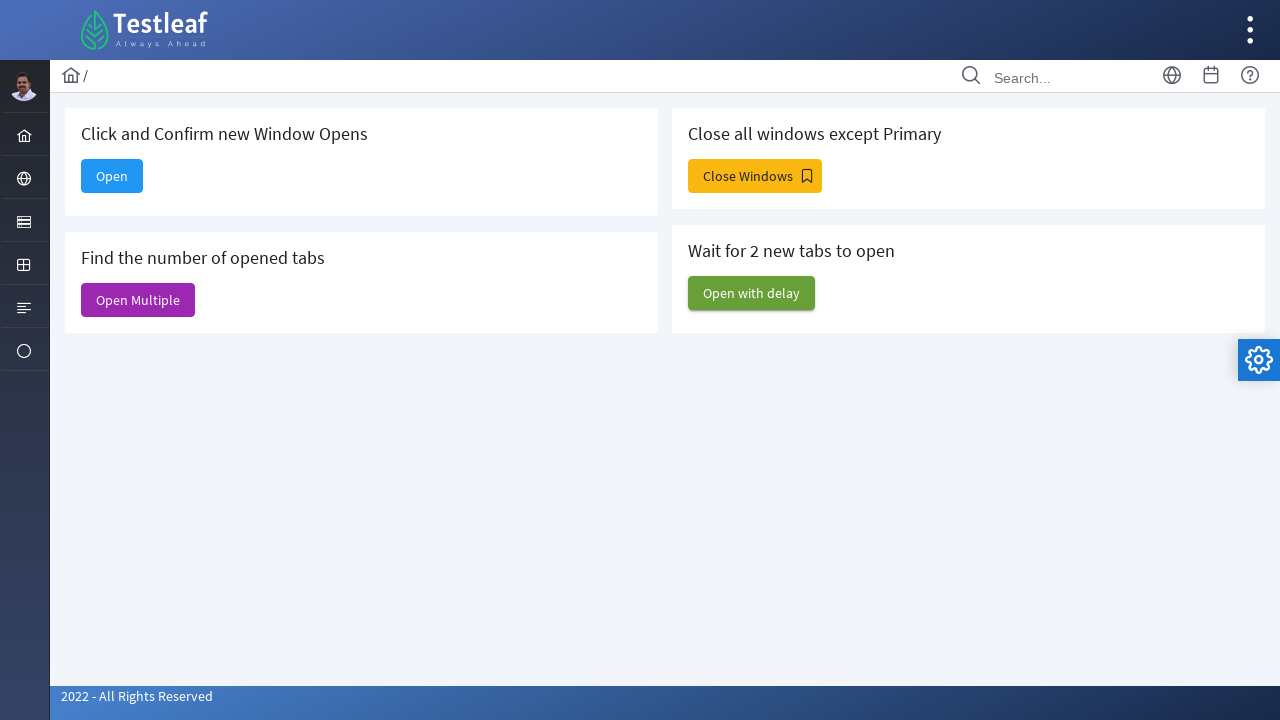